Tests that the page title contains "Automation" by verifying the document title

Starting URL: http://automationexercise.com

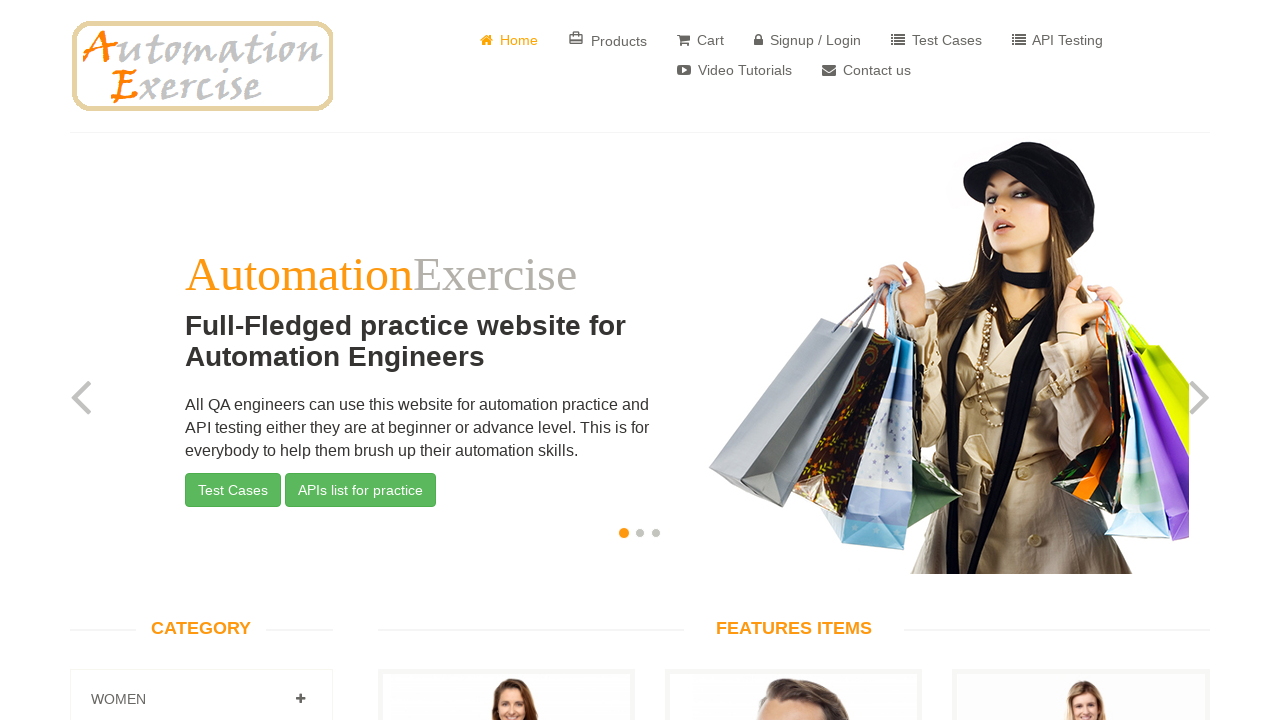

Retrieved page title
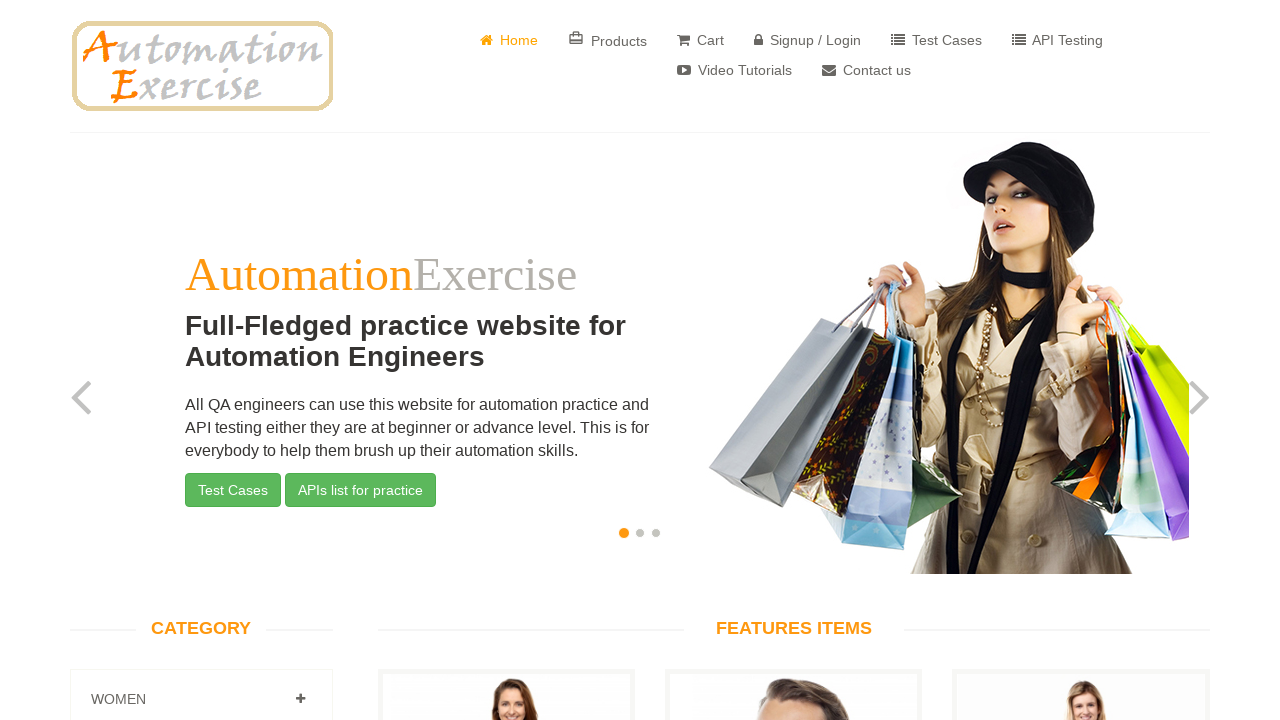

Verified page title contains 'Automation'
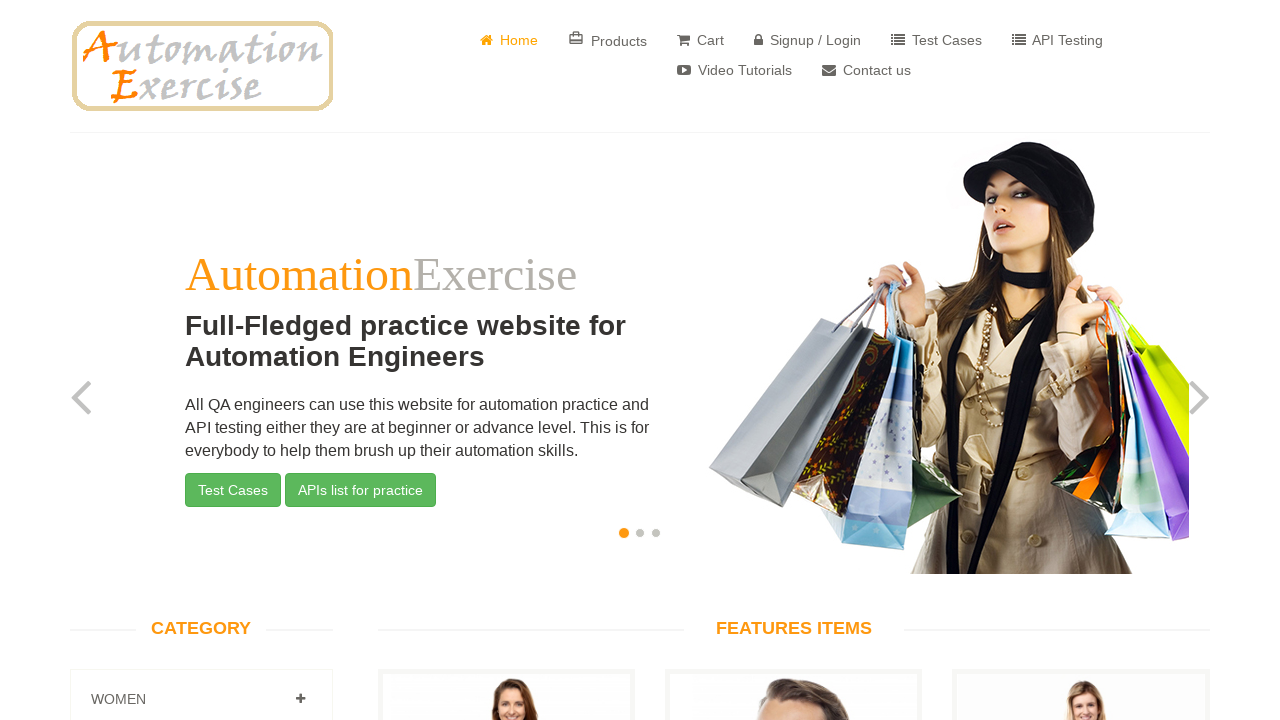

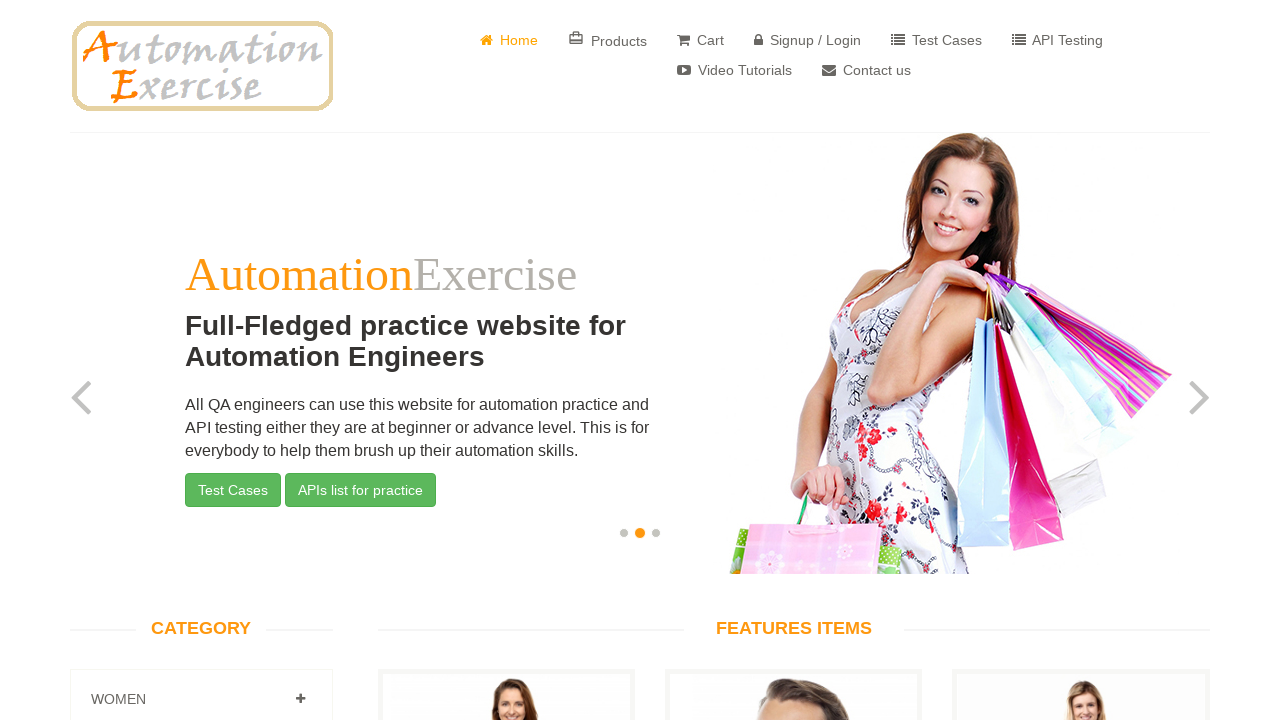